Tests drag and drop functionality on a color picker slider by dragging the slider handle to change the color value displayed in a color box

Starting URL: https://www.globalsqa.com/demoSite/practice/slider/colorpicker.html

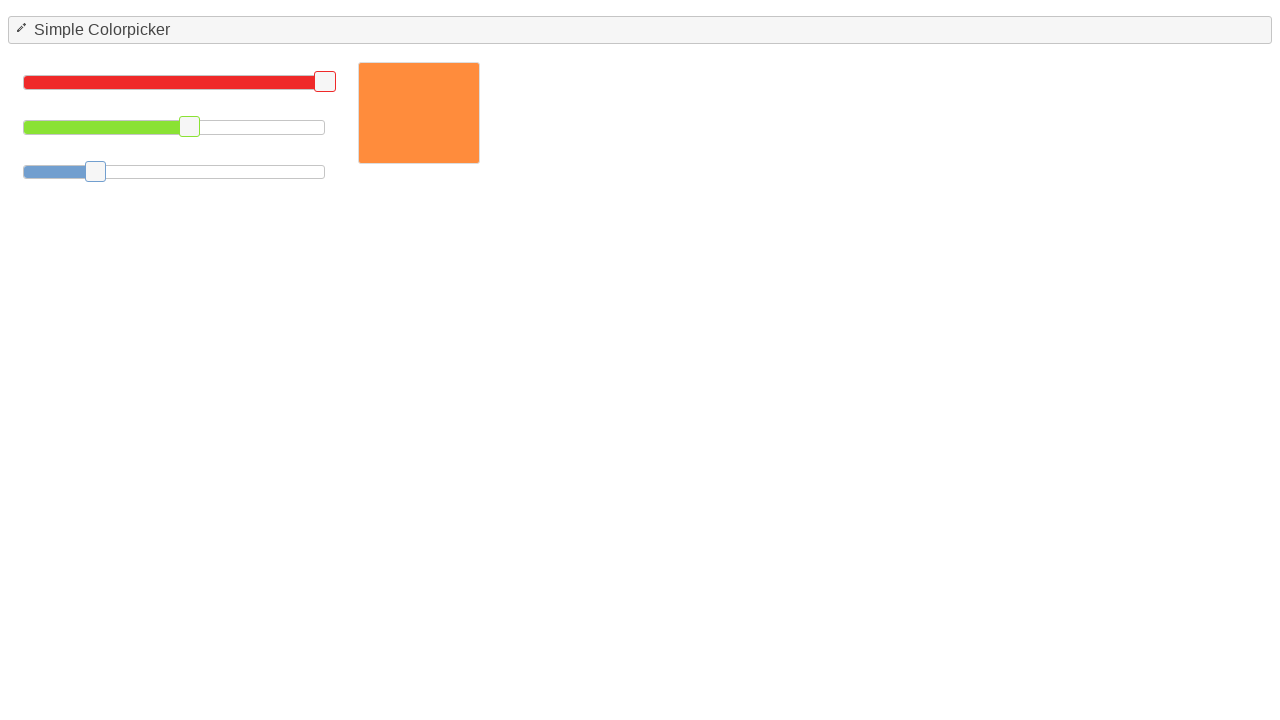

Color box element became visible
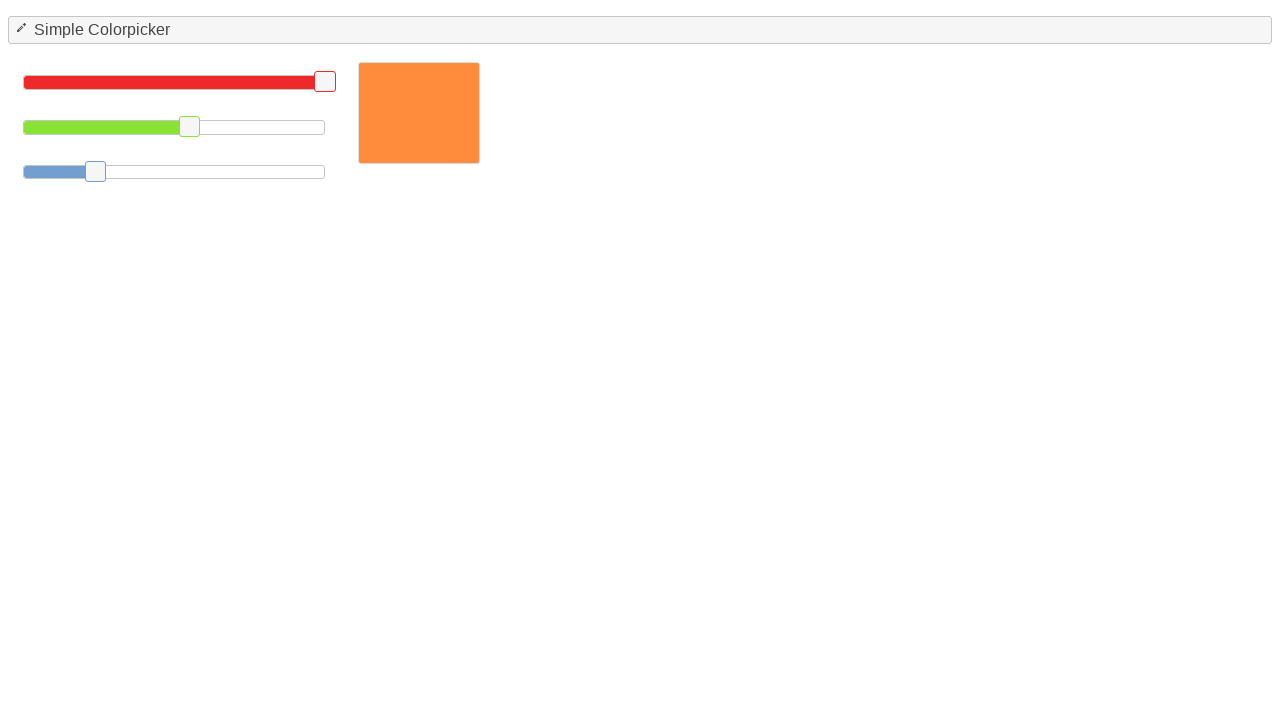

Red color slider handle became visible
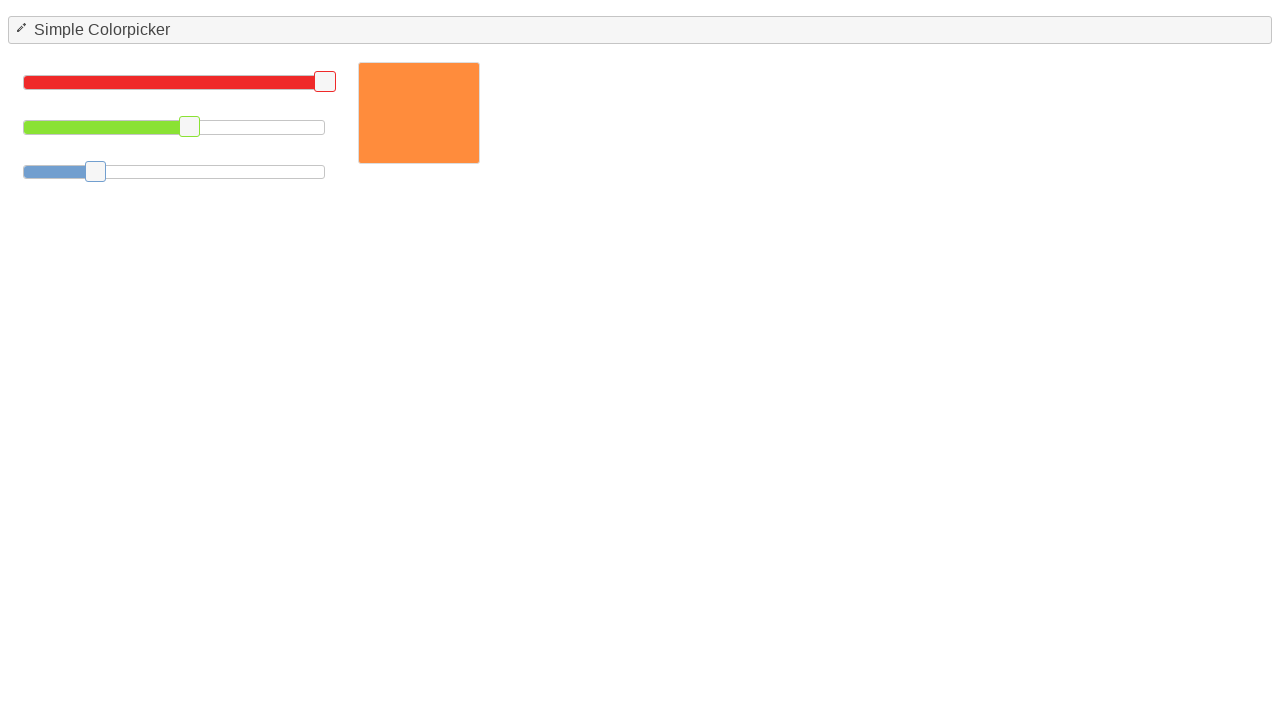

Retrieved bounding box of slider handle
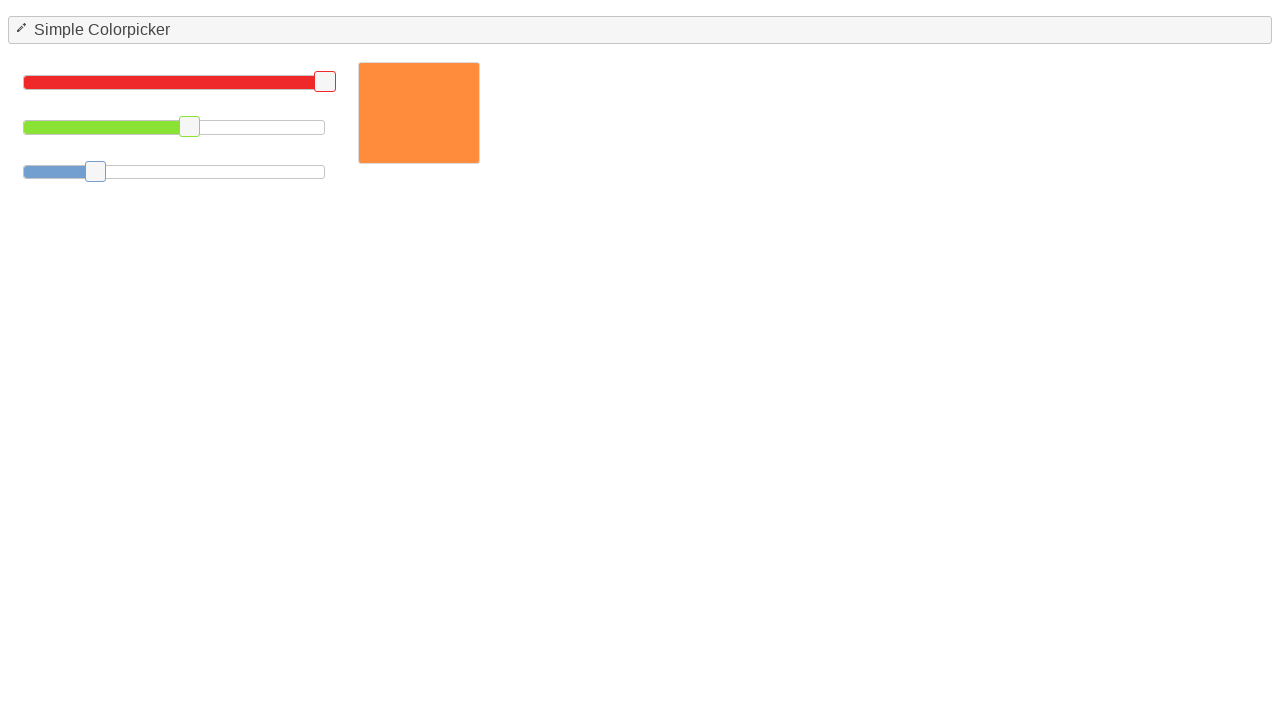

Moved mouse to center of slider handle at (325, 82)
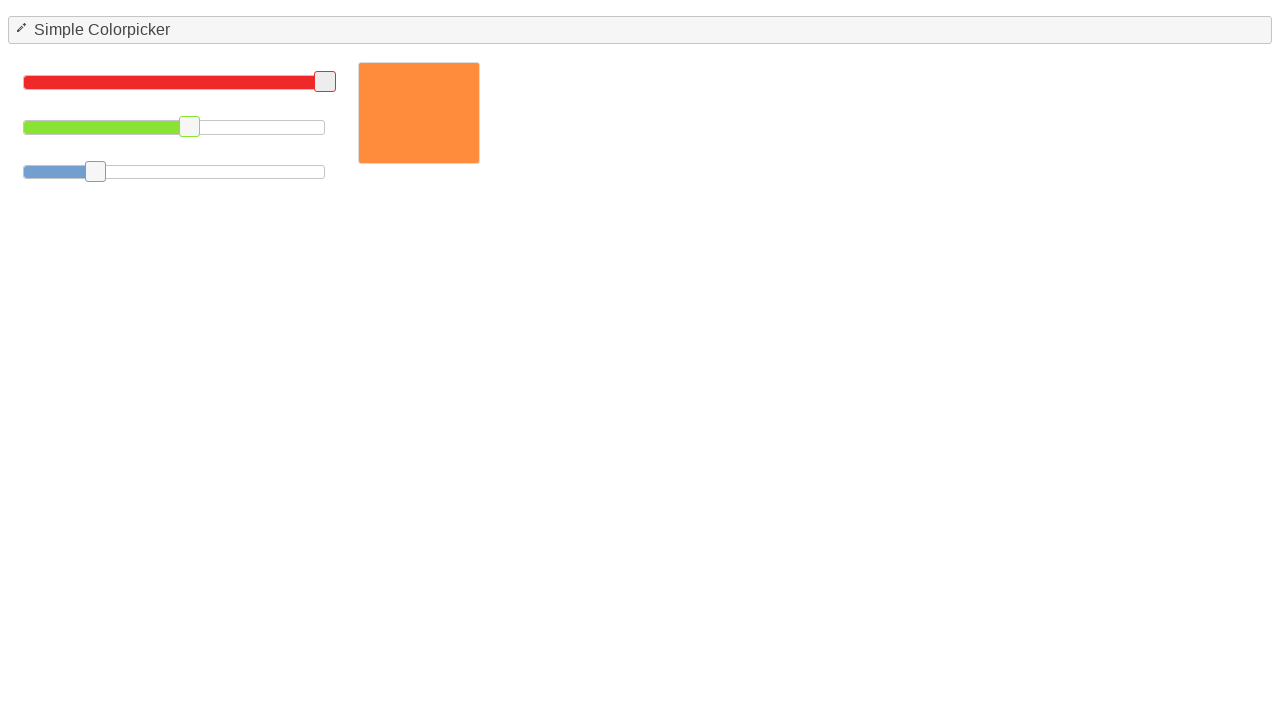

Mouse button pressed down on slider handle at (325, 82)
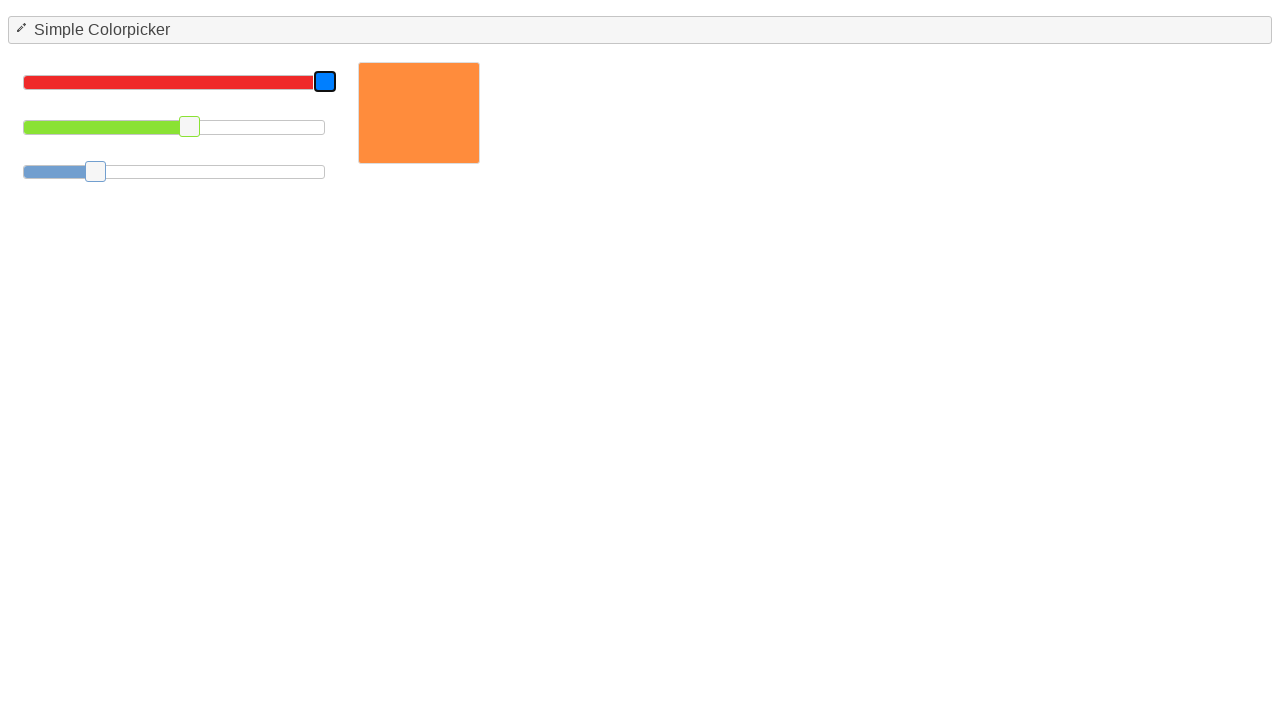

Dragged slider handle left by 200 pixels and down by 71 pixels at (125, 153)
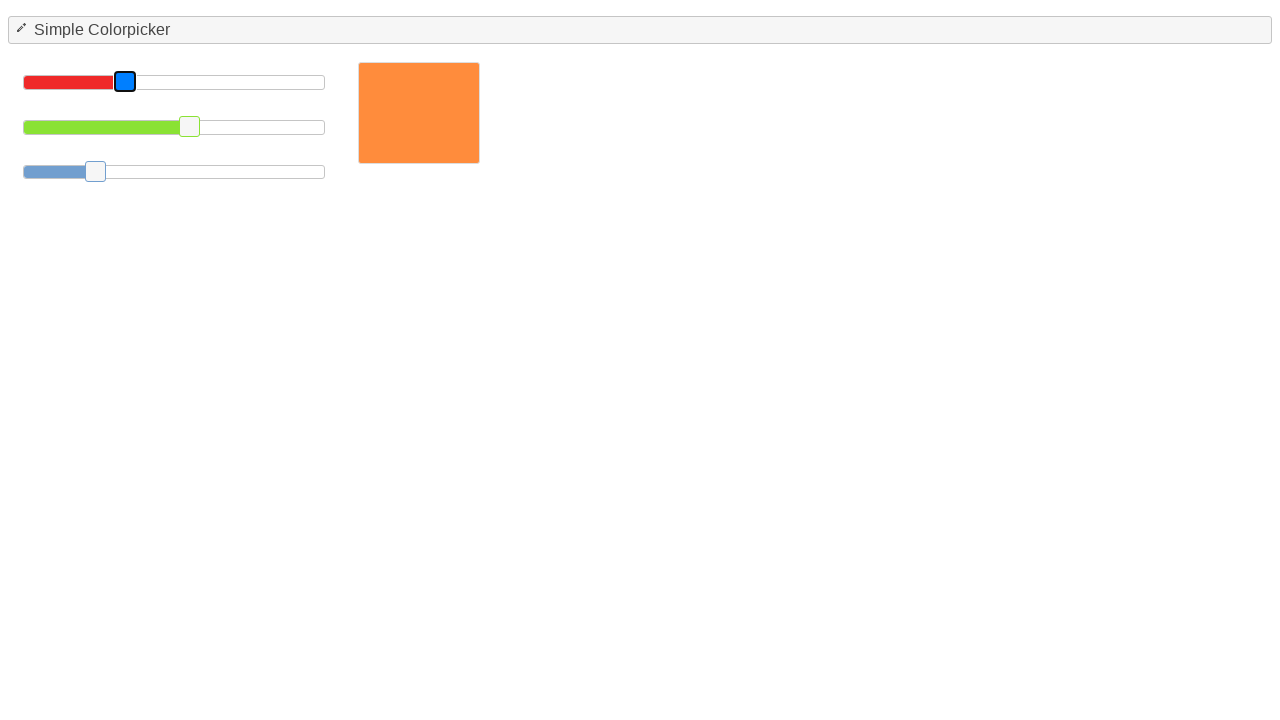

Mouse button released after dragging slider at (125, 153)
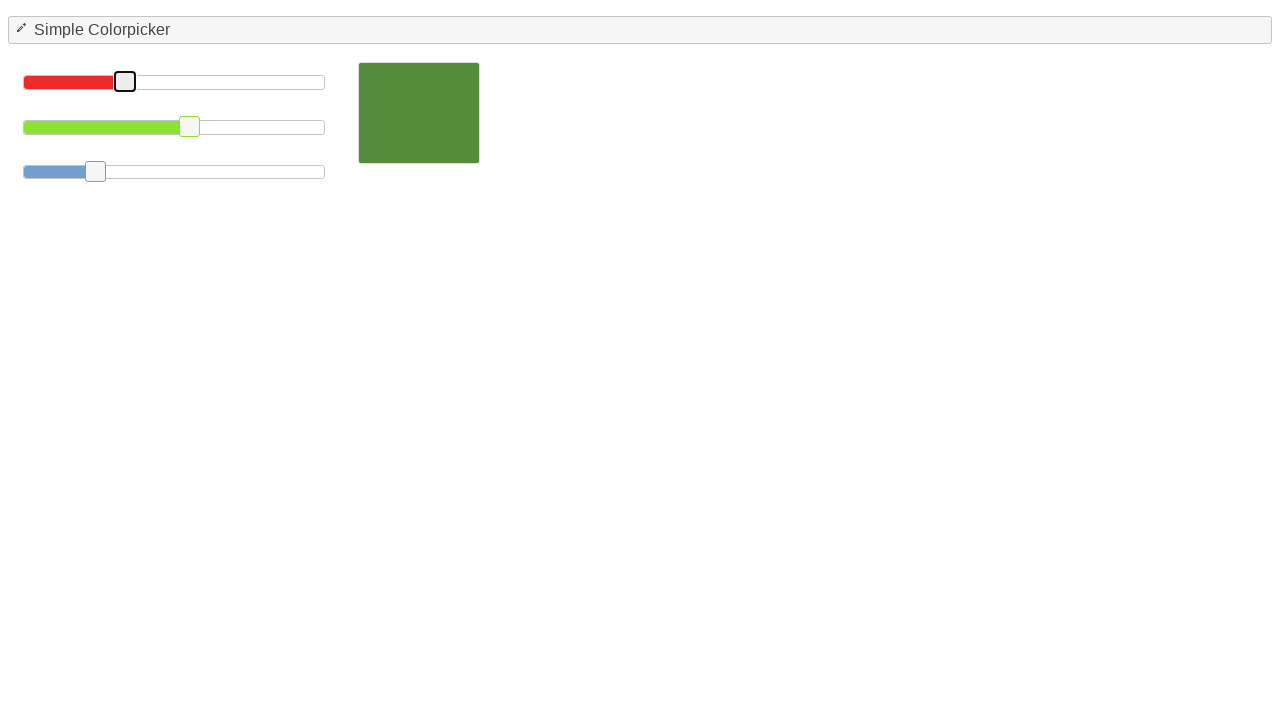

Waited 500ms for color change to complete
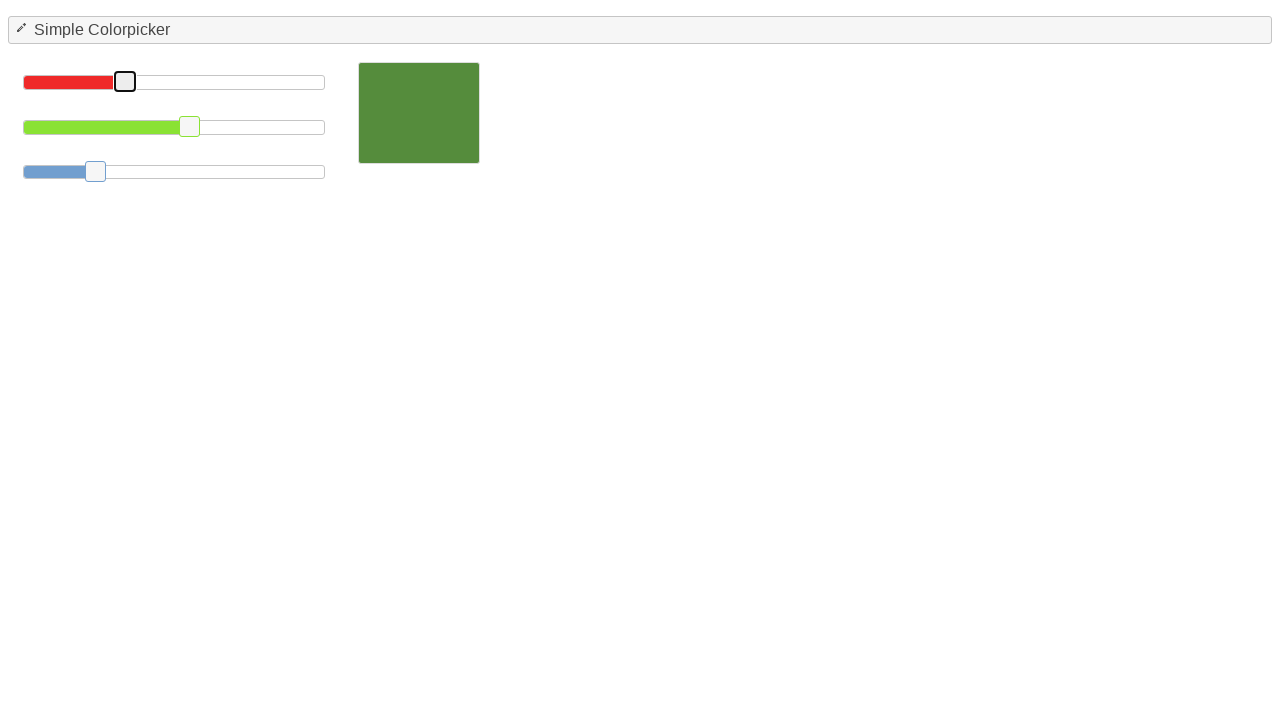

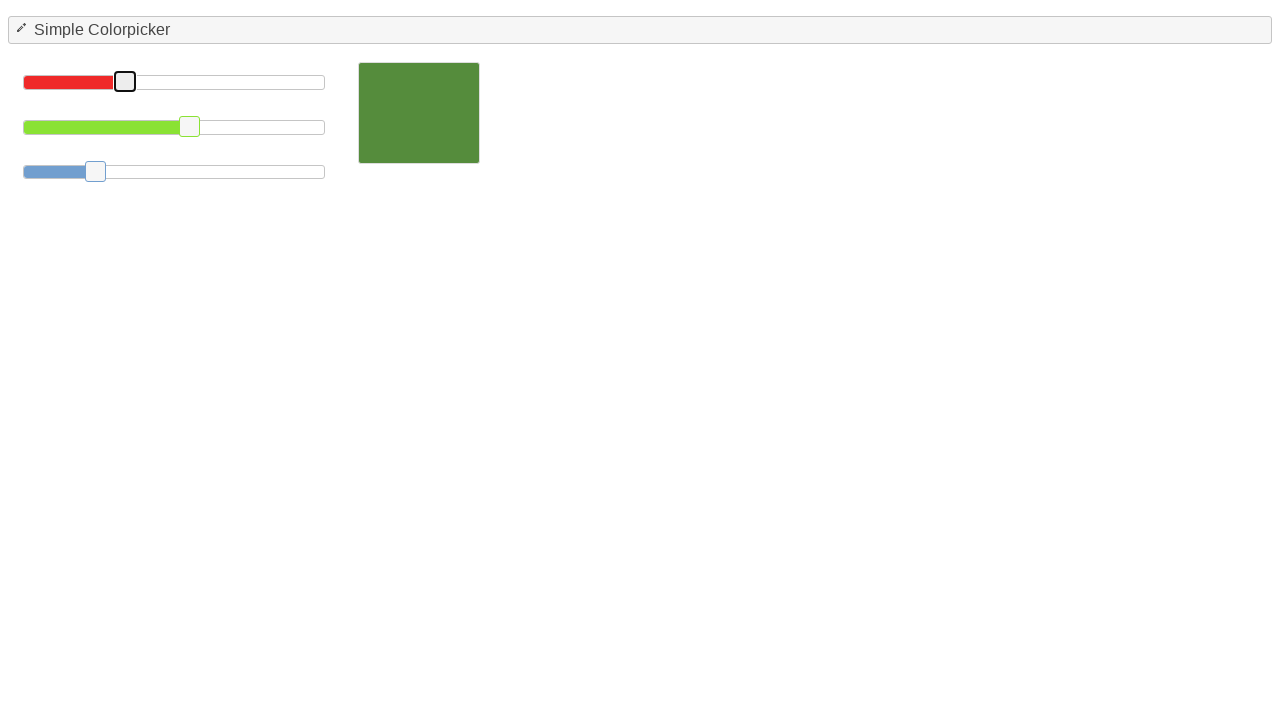